Tests the search functionality on an e-commerce site by searching for items starting with 'c' and verifying the filtered results are displayed correctly

Starting URL: https://rahulshettyacademy.com/seleniumPractise/#/

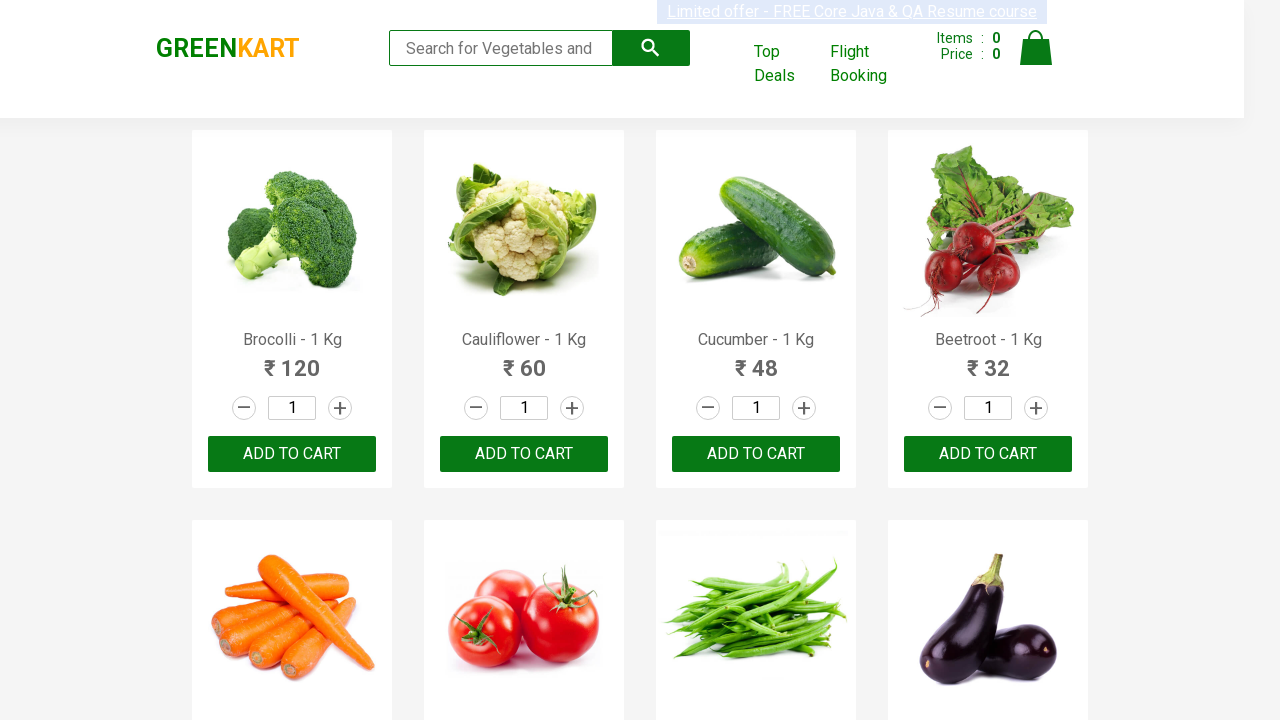

Filled search field with 'c' to filter items on xpath=//*[@class="search-keyword"]
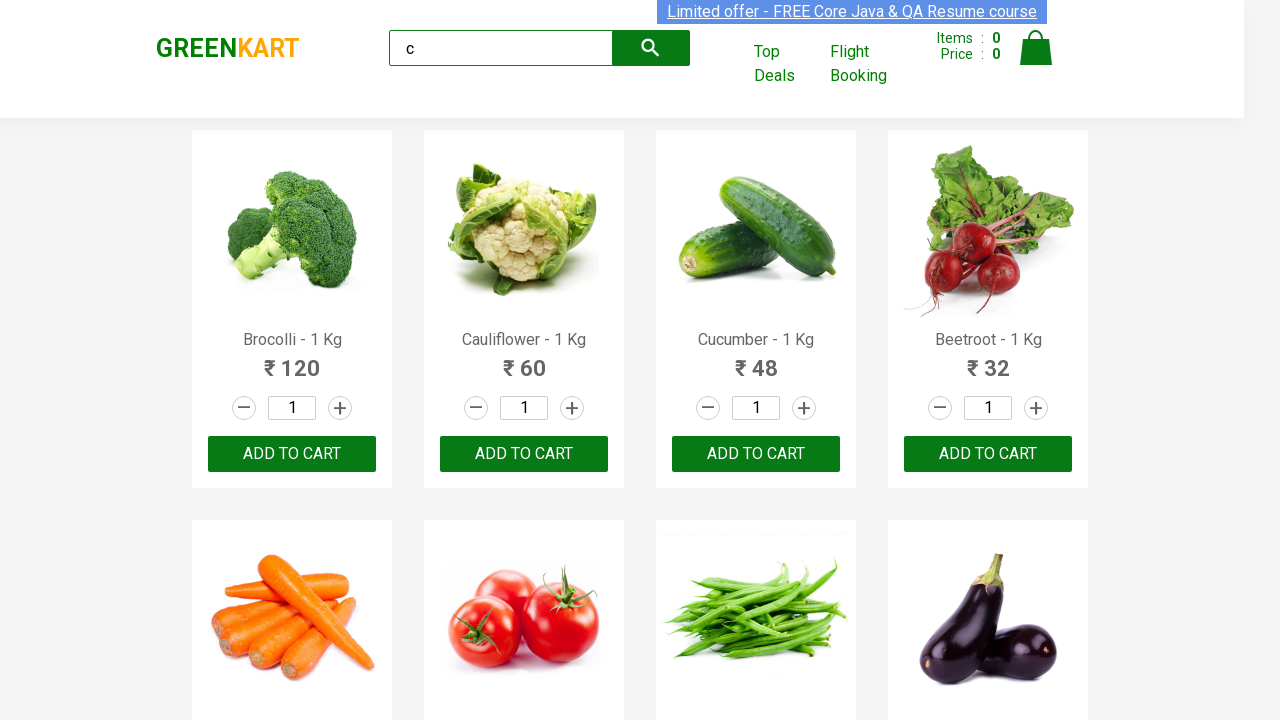

Waited for search results to update
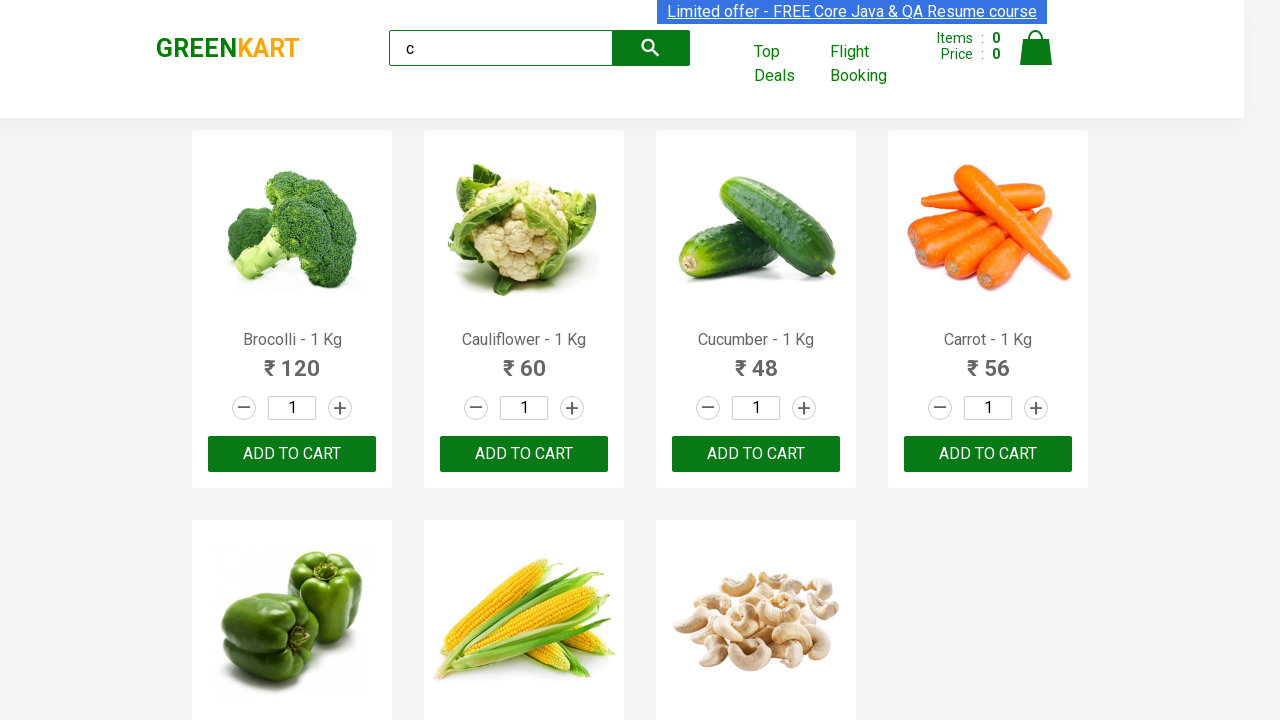

Products container became visible
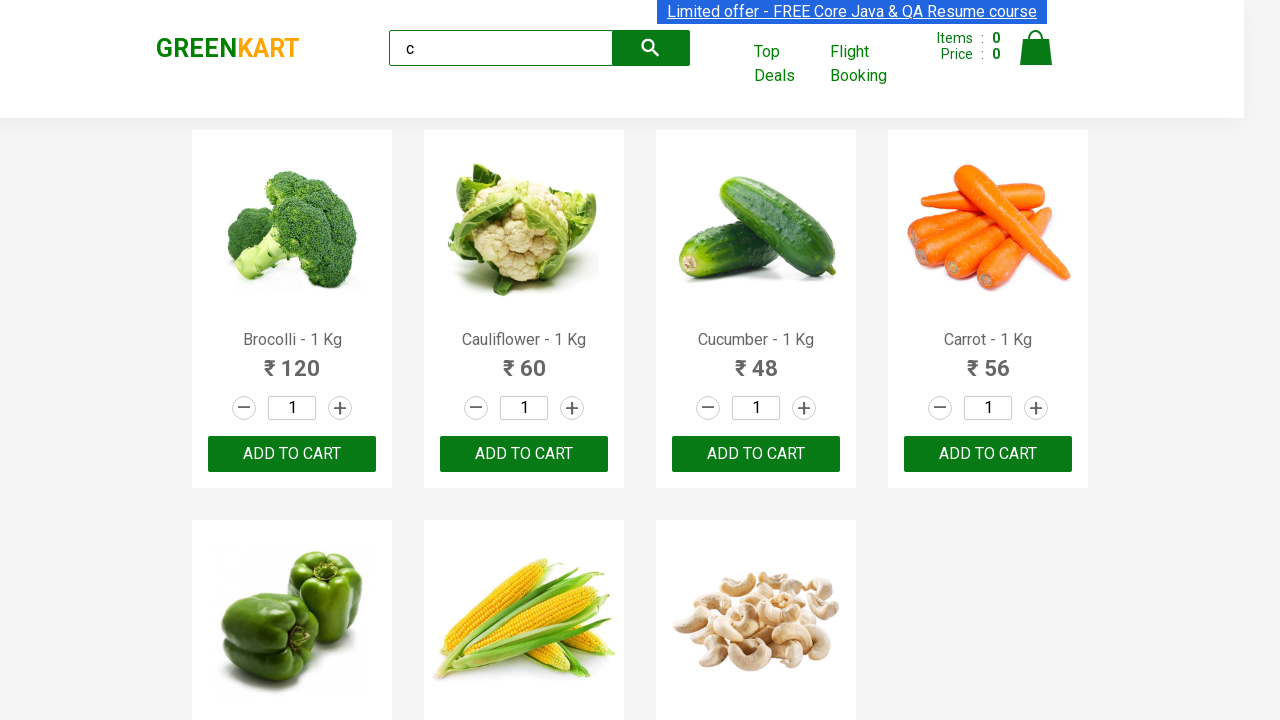

Retrieved 7 product elements from search results
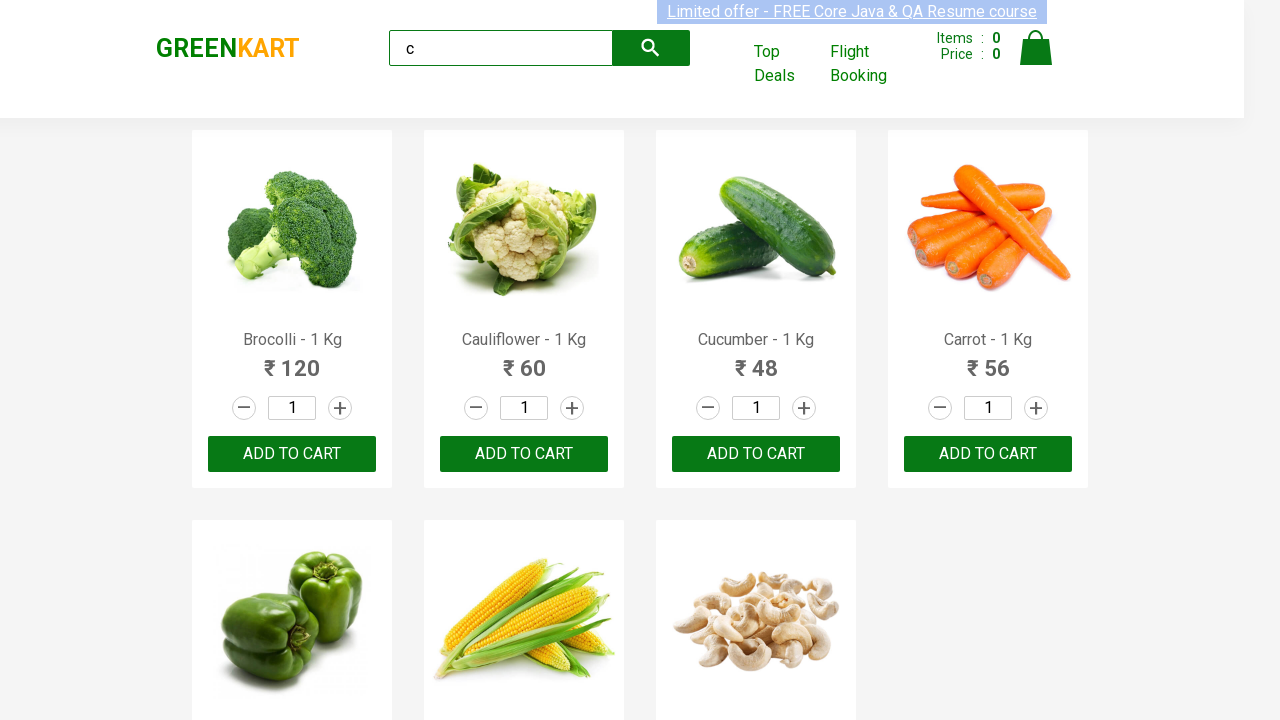

Verified that products are displayed (assertion passed)
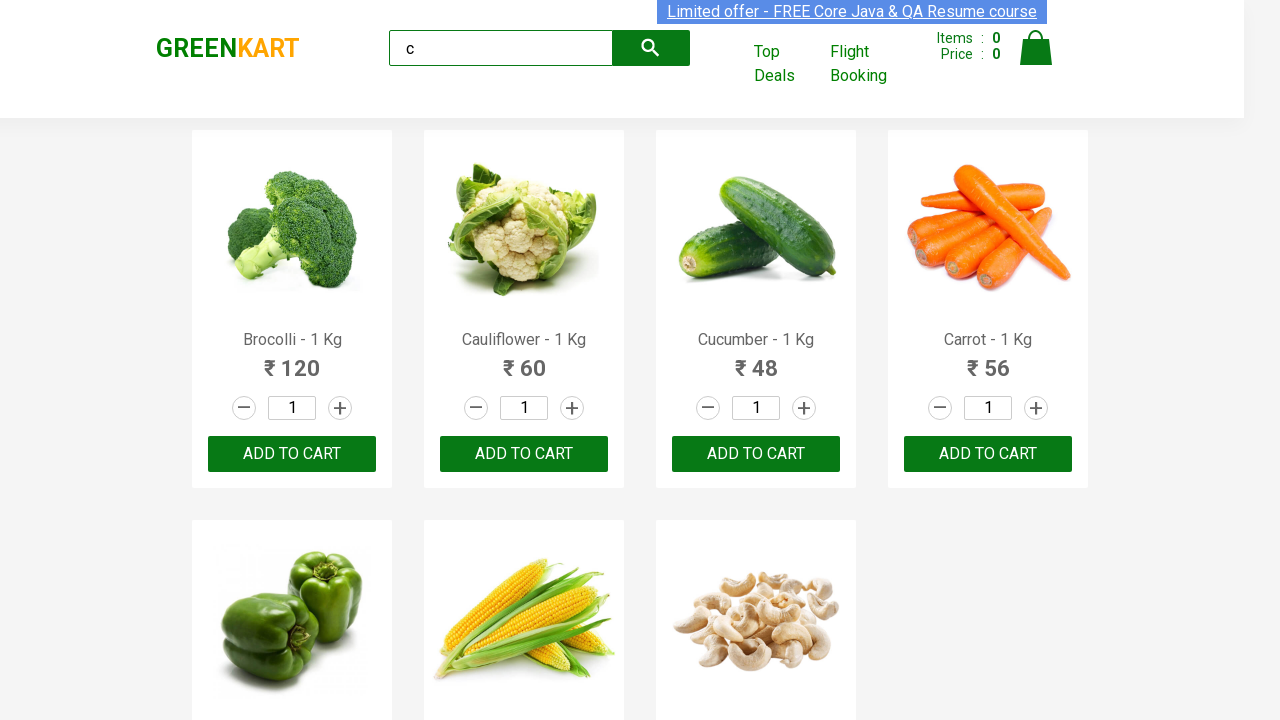

Extracted all product names from filtered results: ['Brocolli - 1 Kg', 'Cauliflower - 1 Kg', 'Cucumber - 1 Kg', 'Carrot - 1 Kg', 'Capsicum', 'Corn - 1 Kg', 'Cashews - 1 Kg']
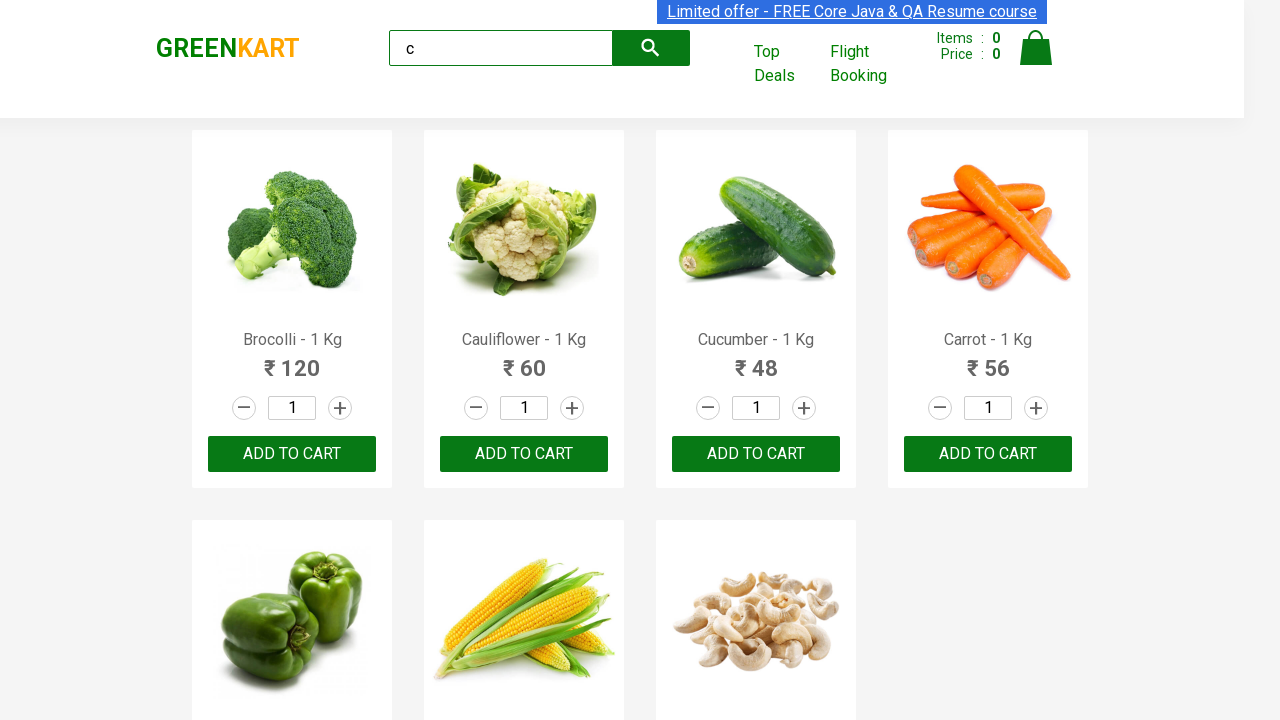

Verified that filtered items match expected results (assertion passed)
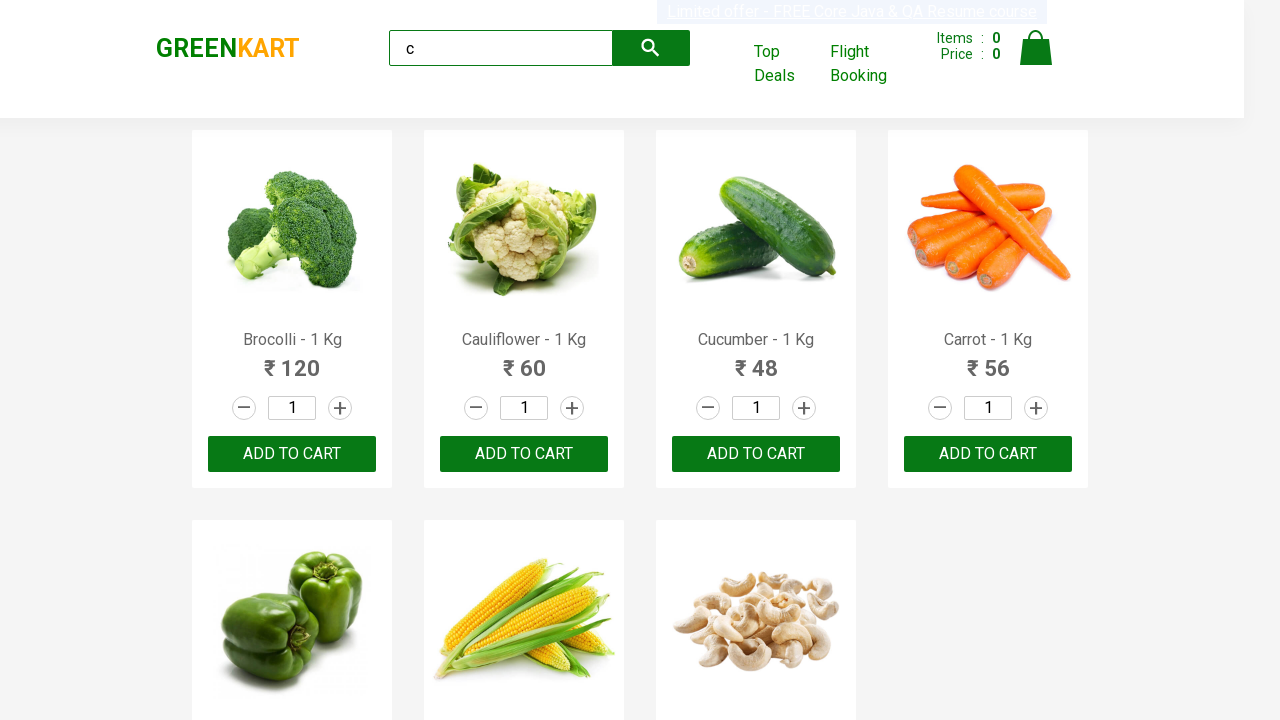

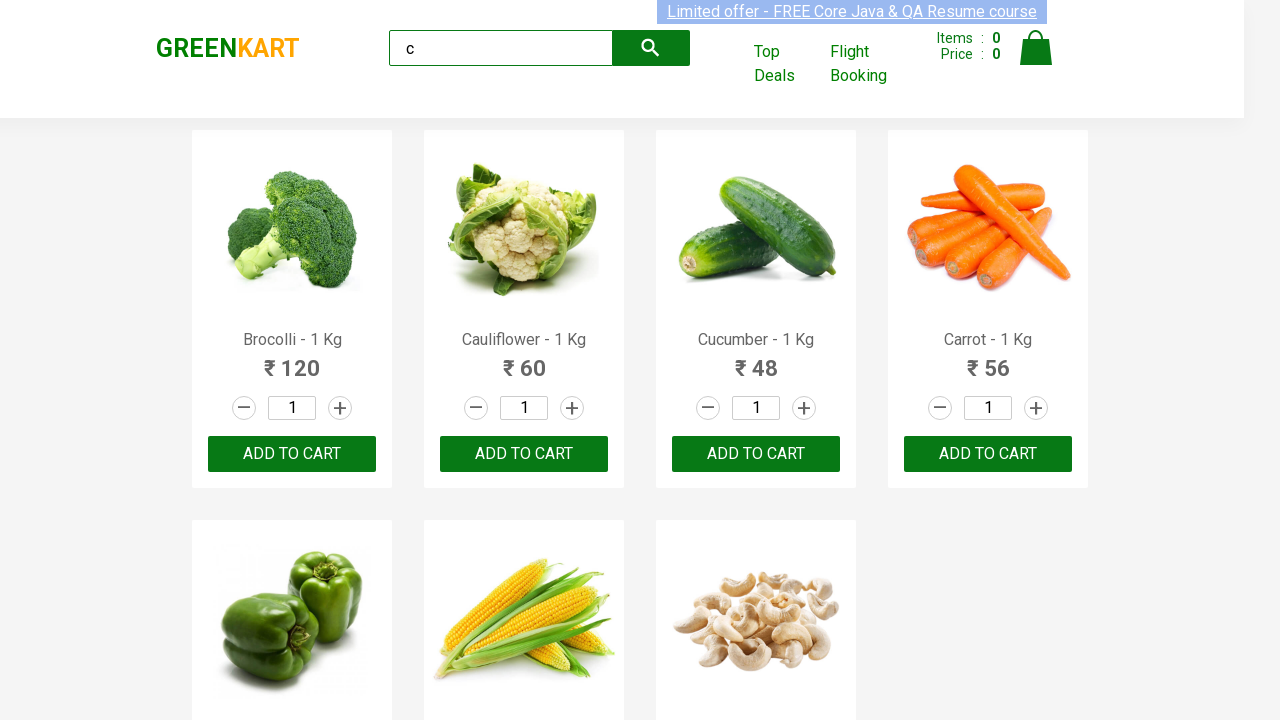